Tests browser window handling by opening a new window, switching between windows, and verifying window titles

Starting URL: https://demoqa.com/browser-windows

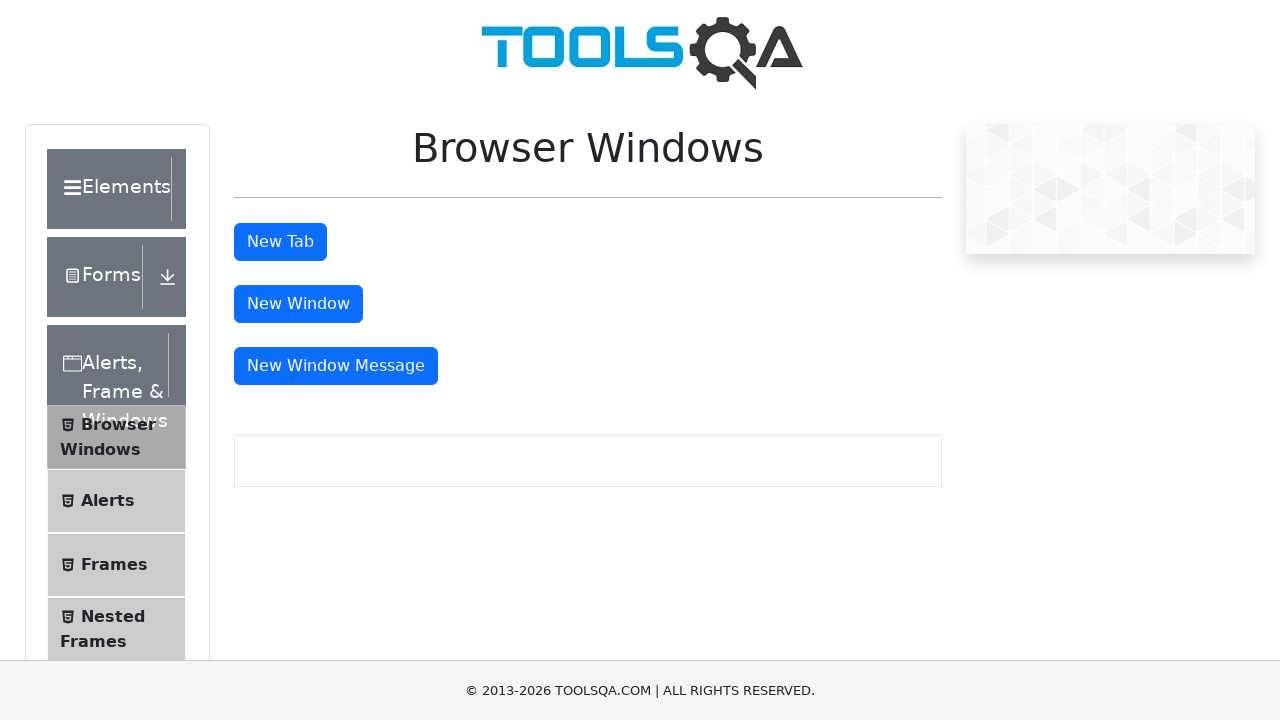

Clicked button to open new window at (298, 304) on #windowButton
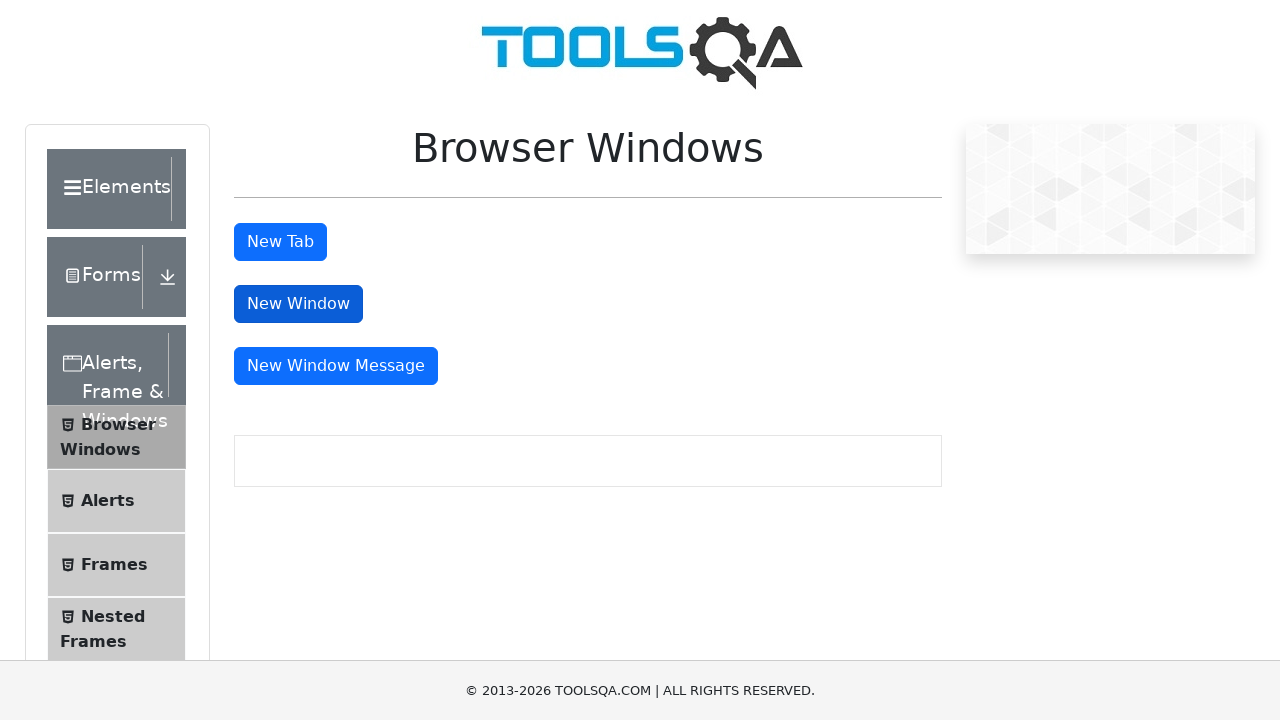

New window opened and captured
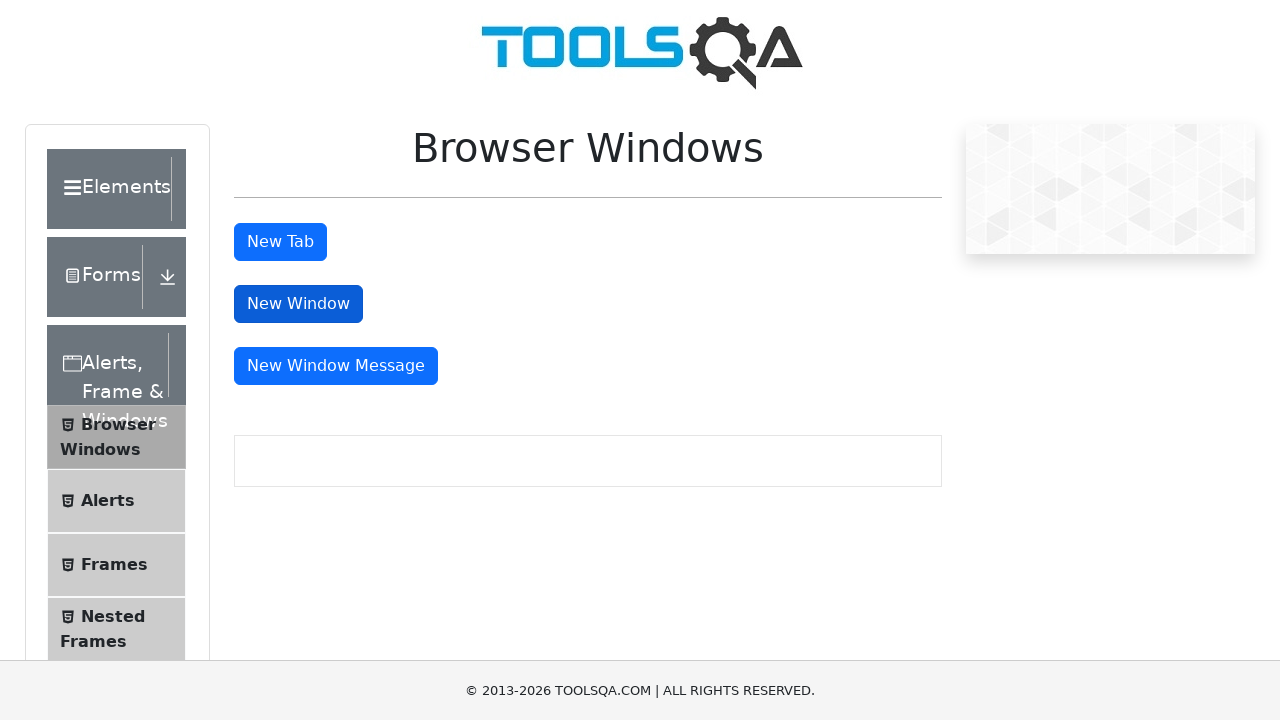

New window page loaded completely
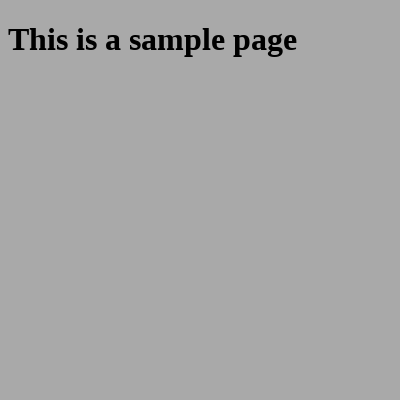

Retrieved new window title: 
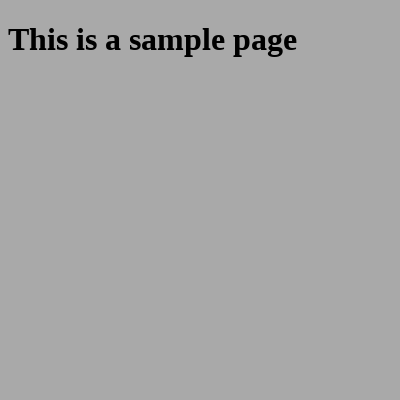

Retrieved original window title: demosite
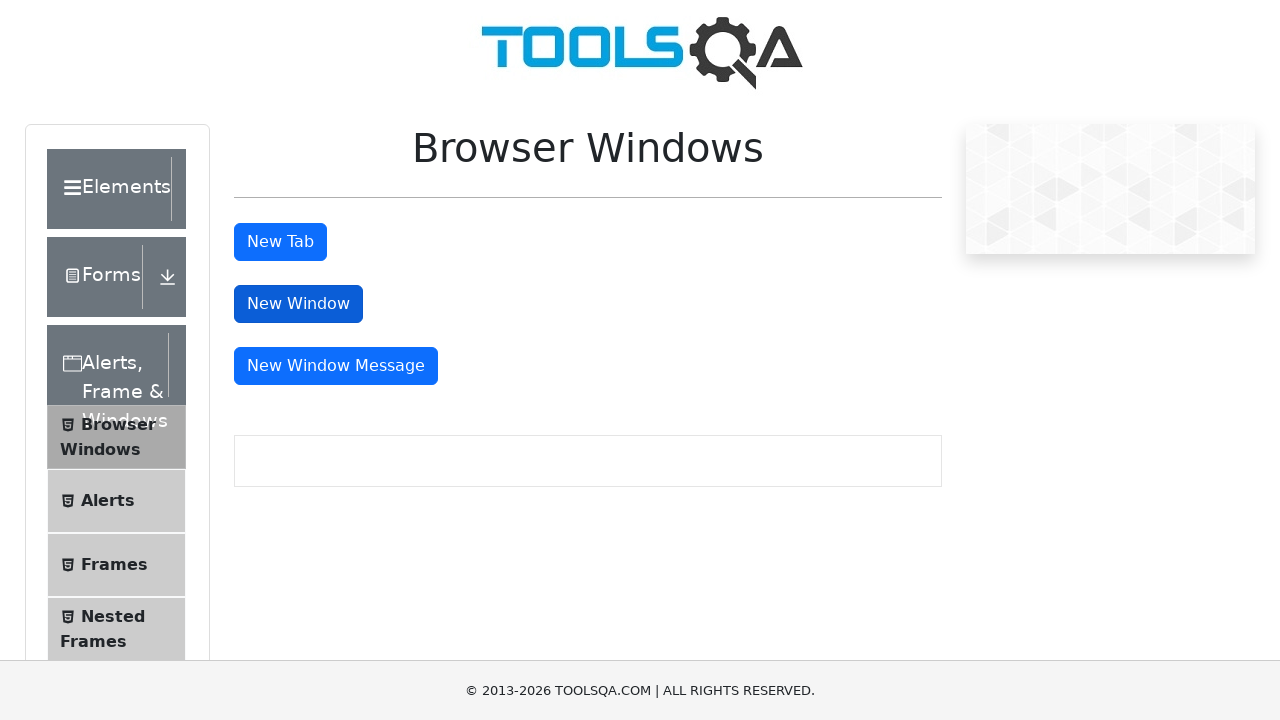

Closed new window
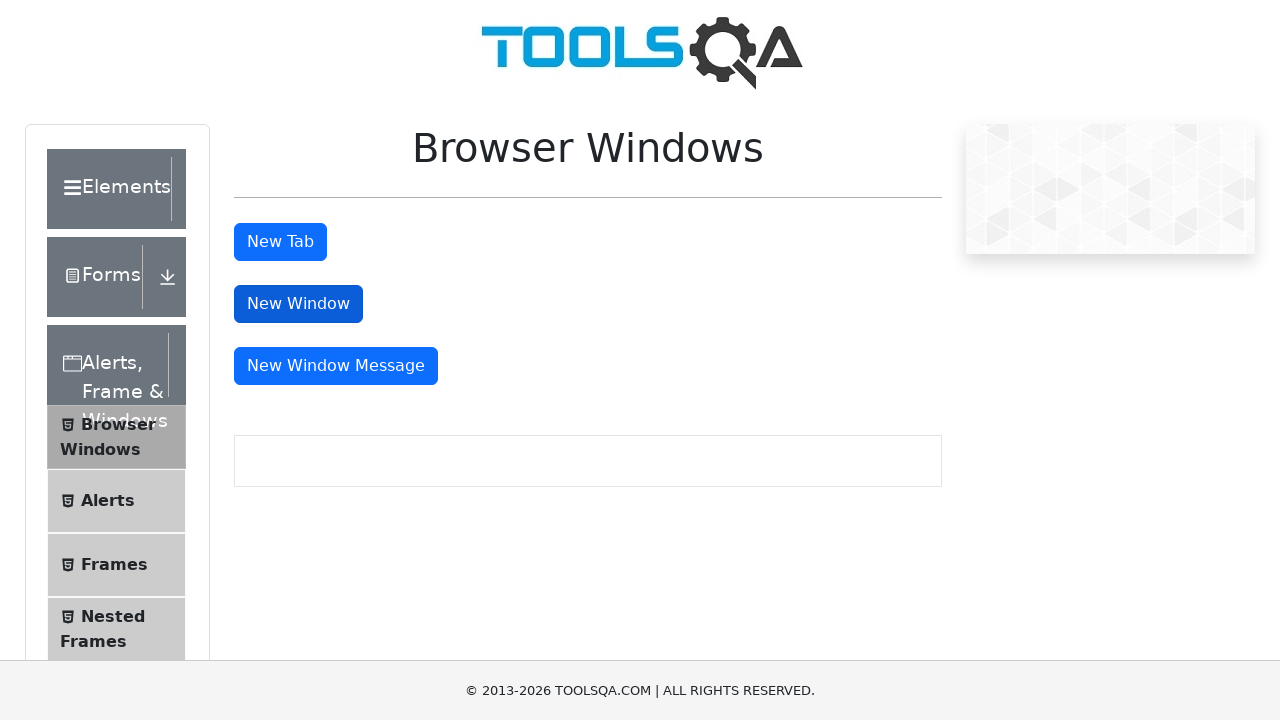

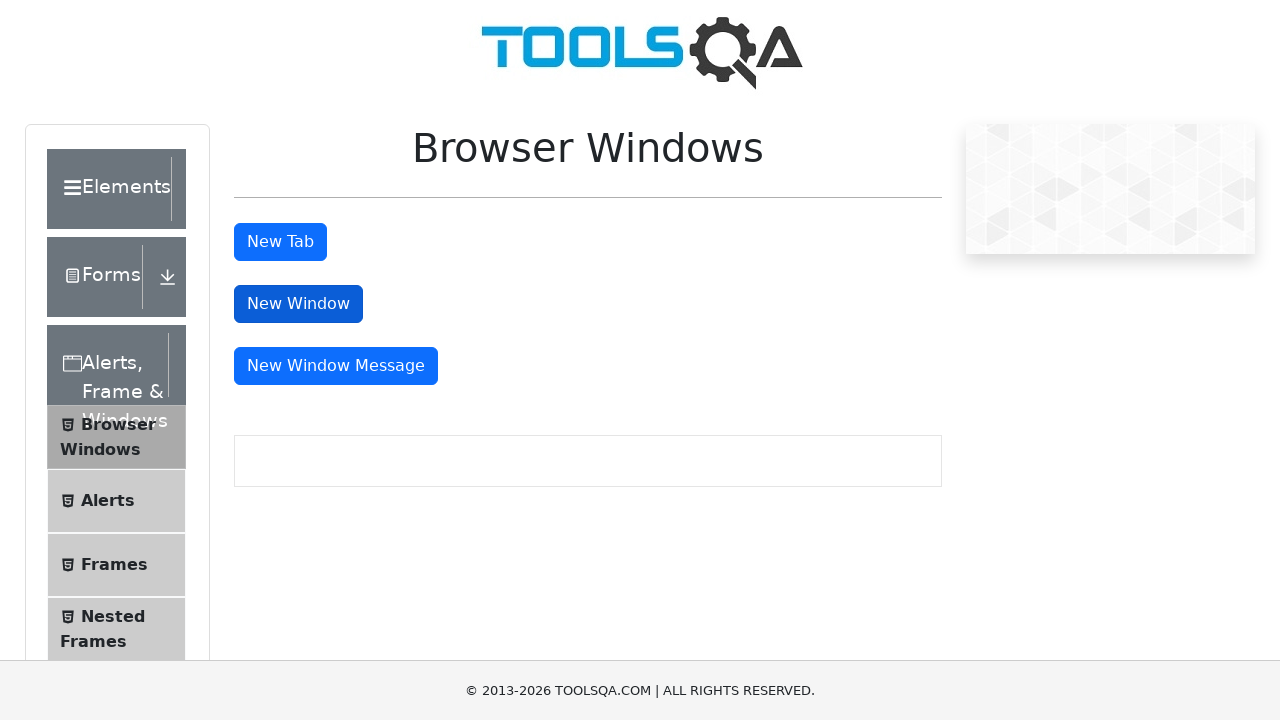